Tests the Phones category by clicking the category link and verifying Samsung products are displayed (parameterized test for phones).

Starting URL: https://www.demoblaze.com

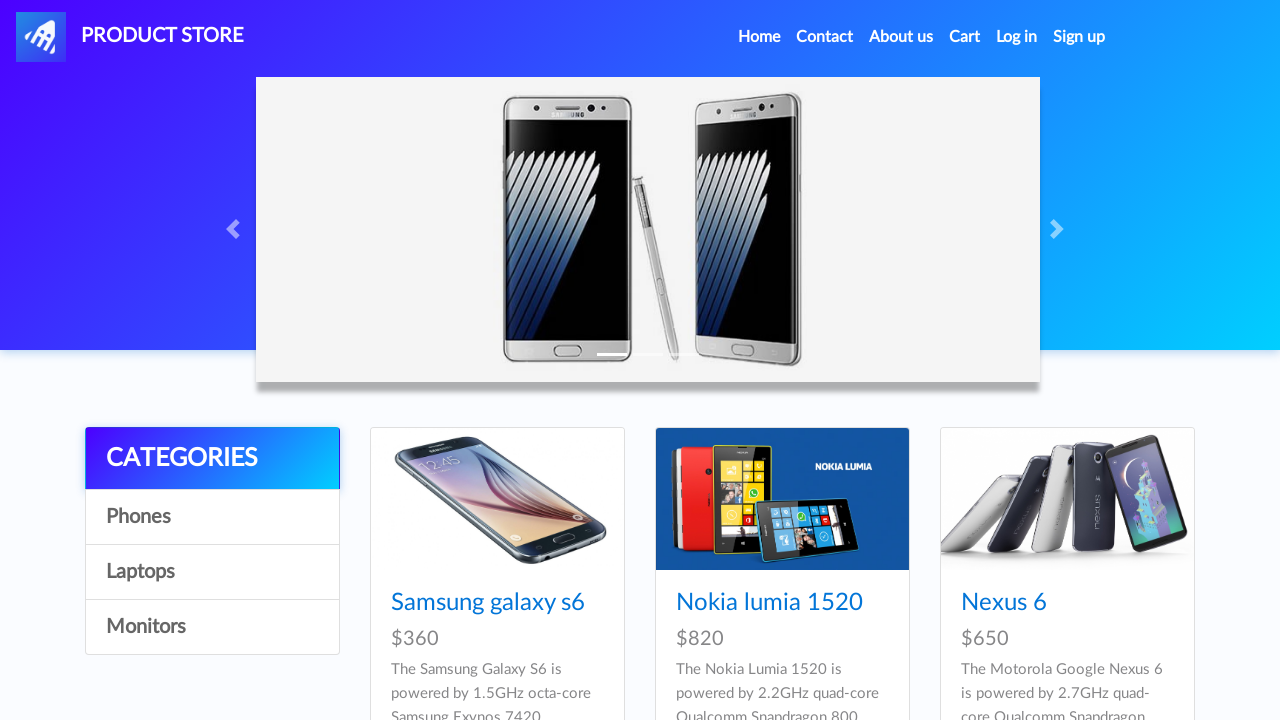

Clicked on Phones category link at (212, 517) on a[onclick="byCat('phone')"]
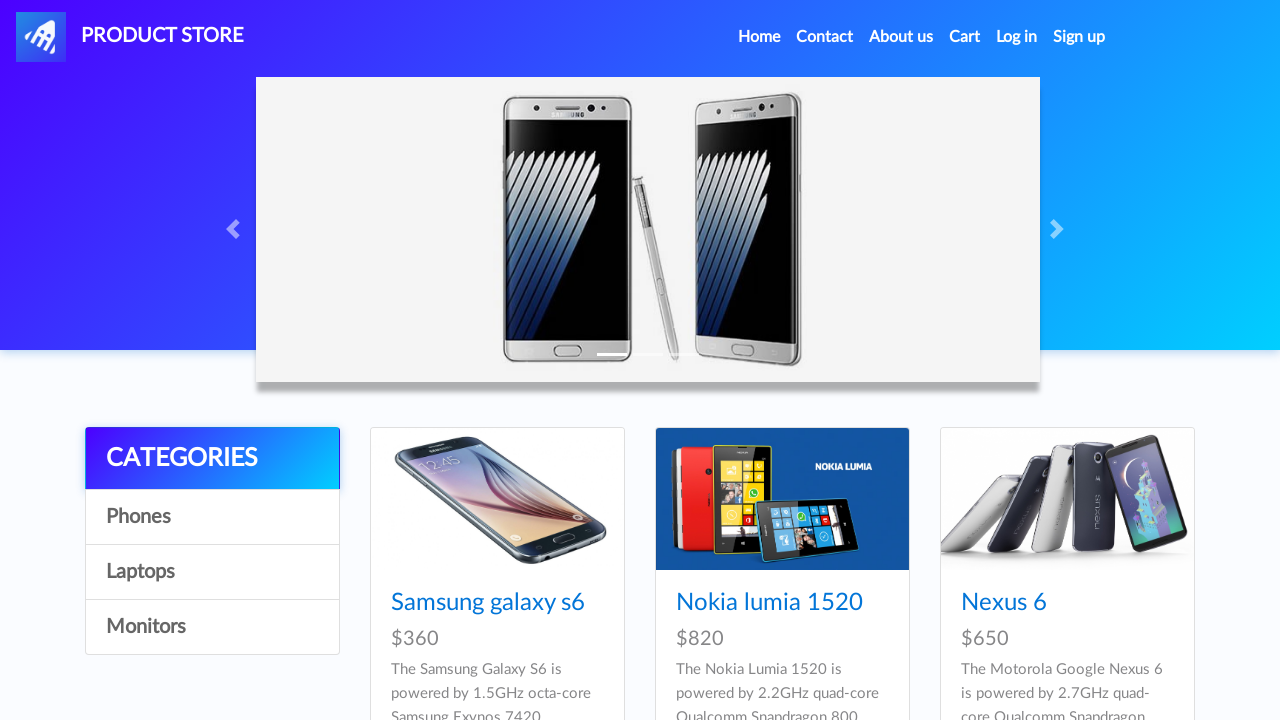

Waited for product cards to load in Phones category
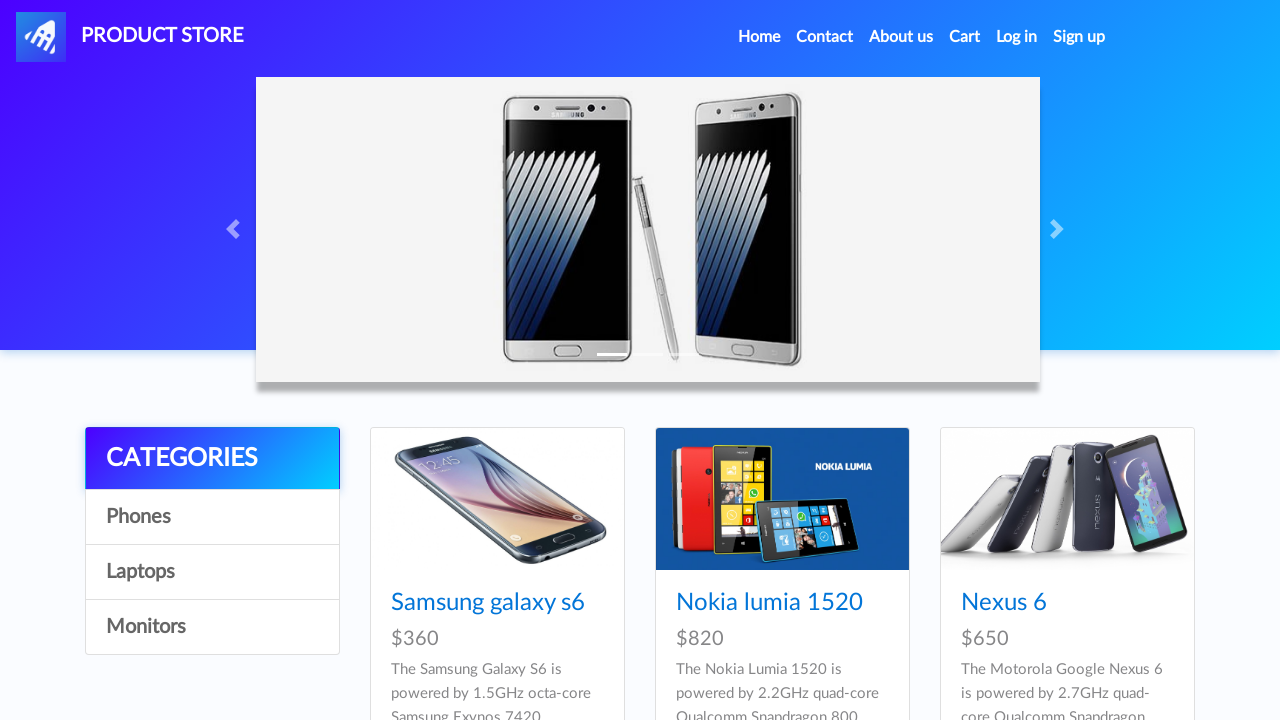

Waited 500ms for additional content to render
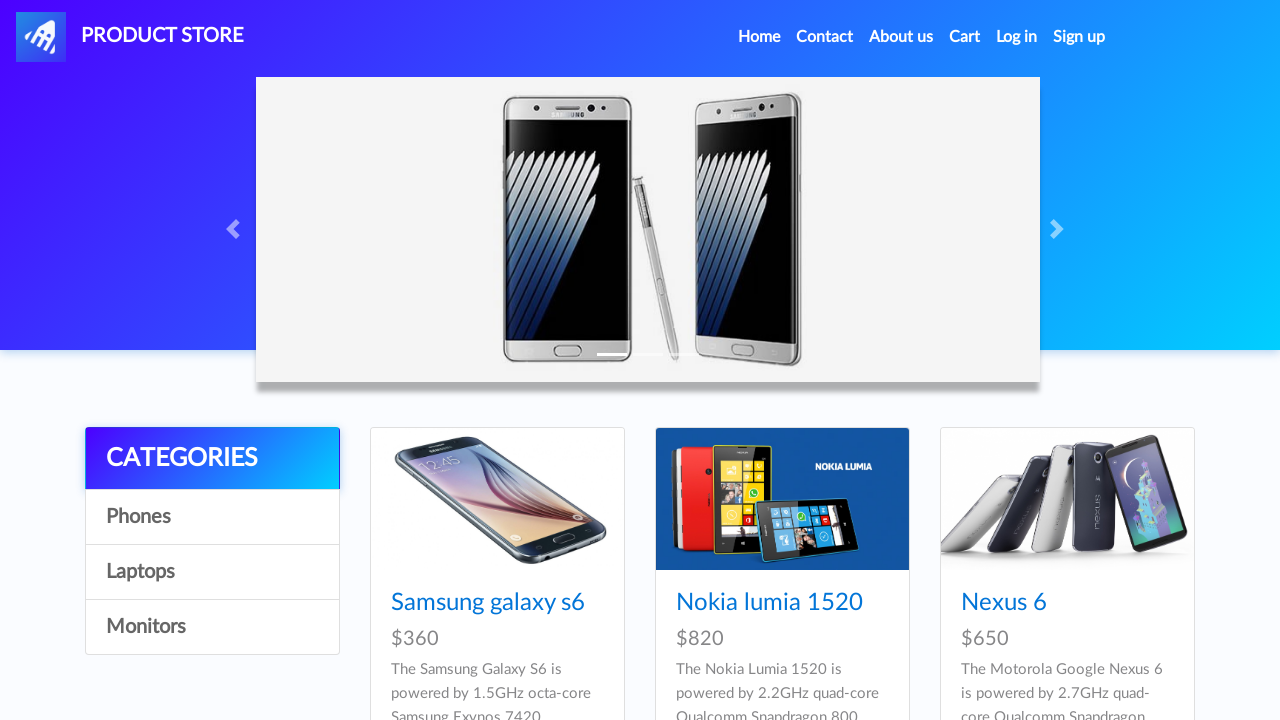

Verified Samsung products are displayed in Phones category
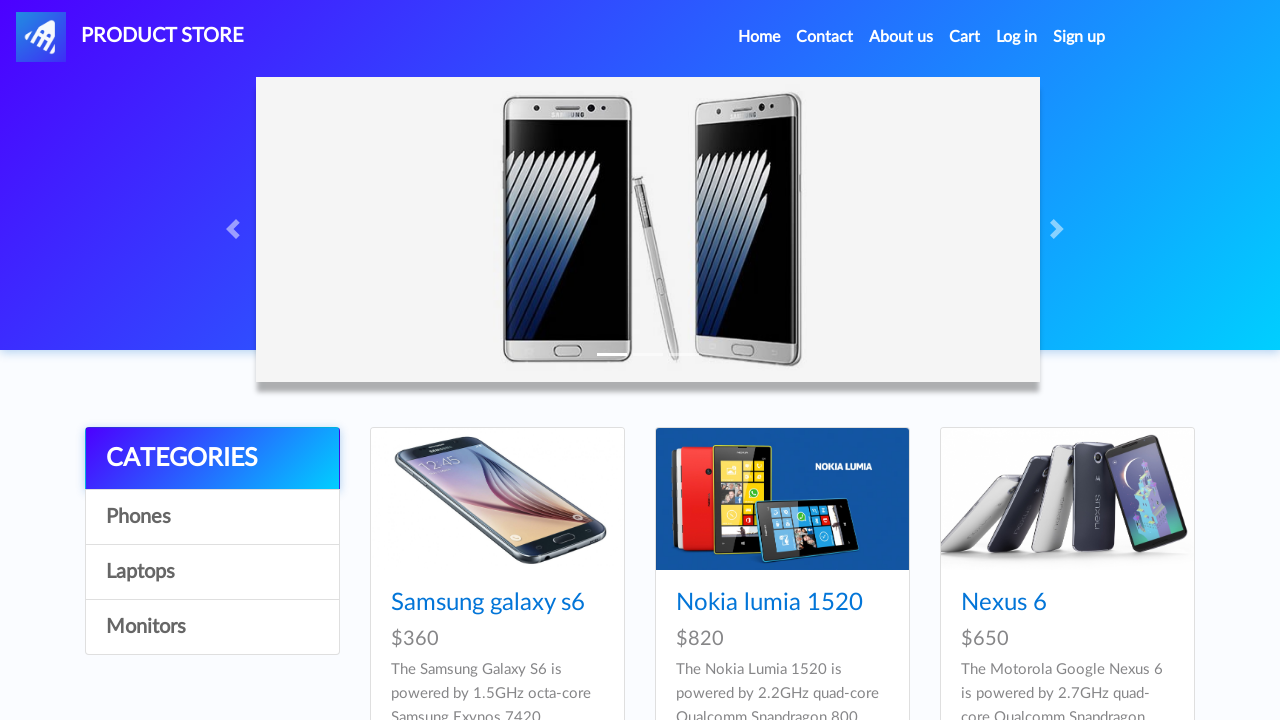

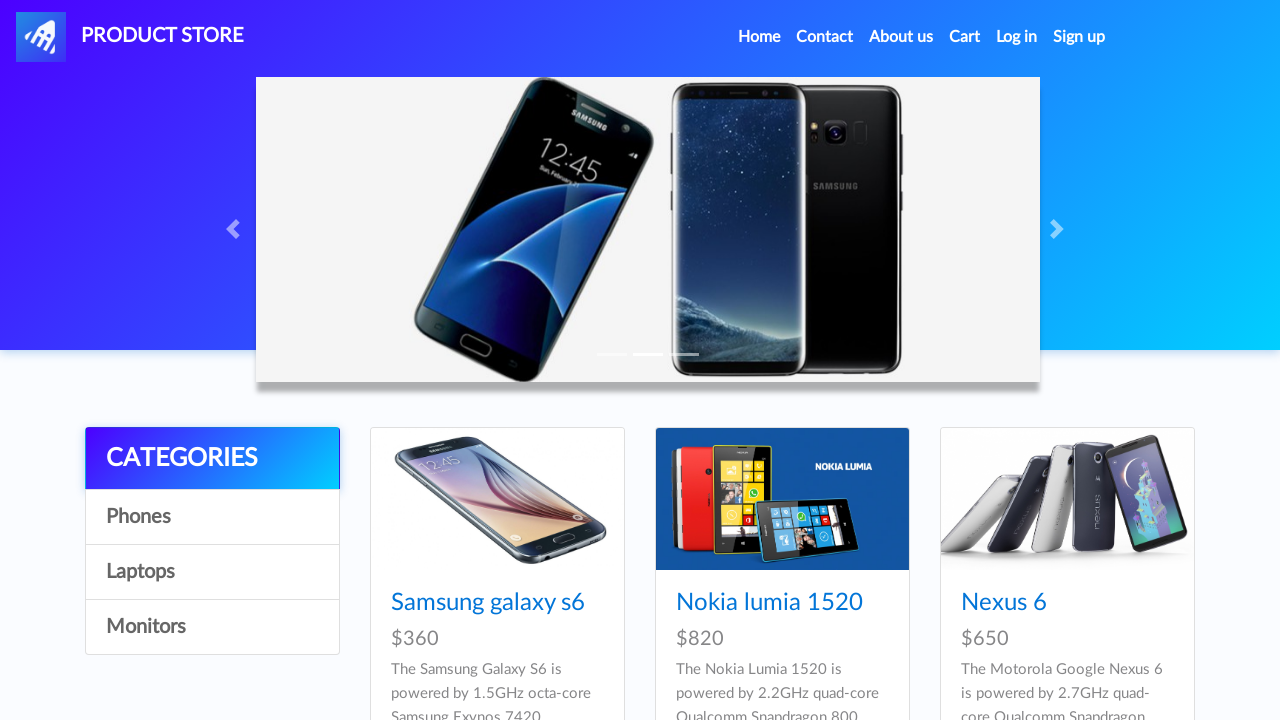